Tests autocomplete suggestion box by typing text and selecting a suggestion

Starting URL: https://rahulshettyacademy.com/AutomationPractice/

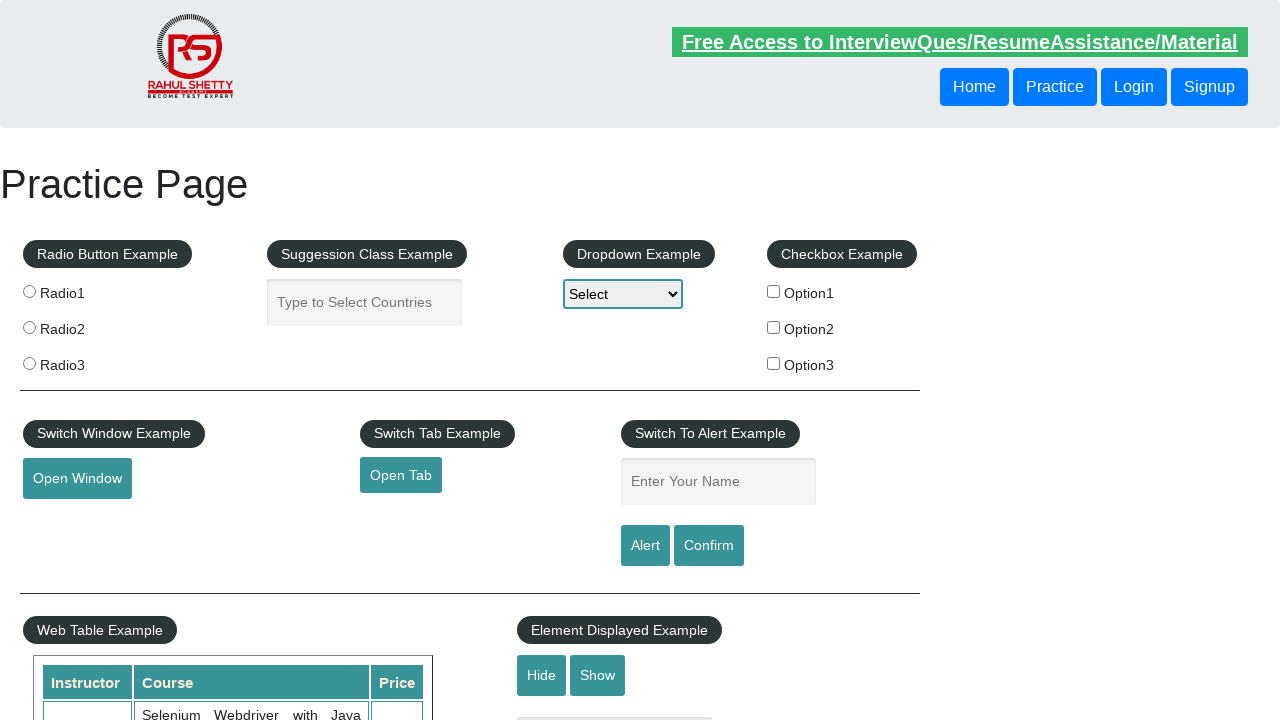

Navigated to AutomationPractice page
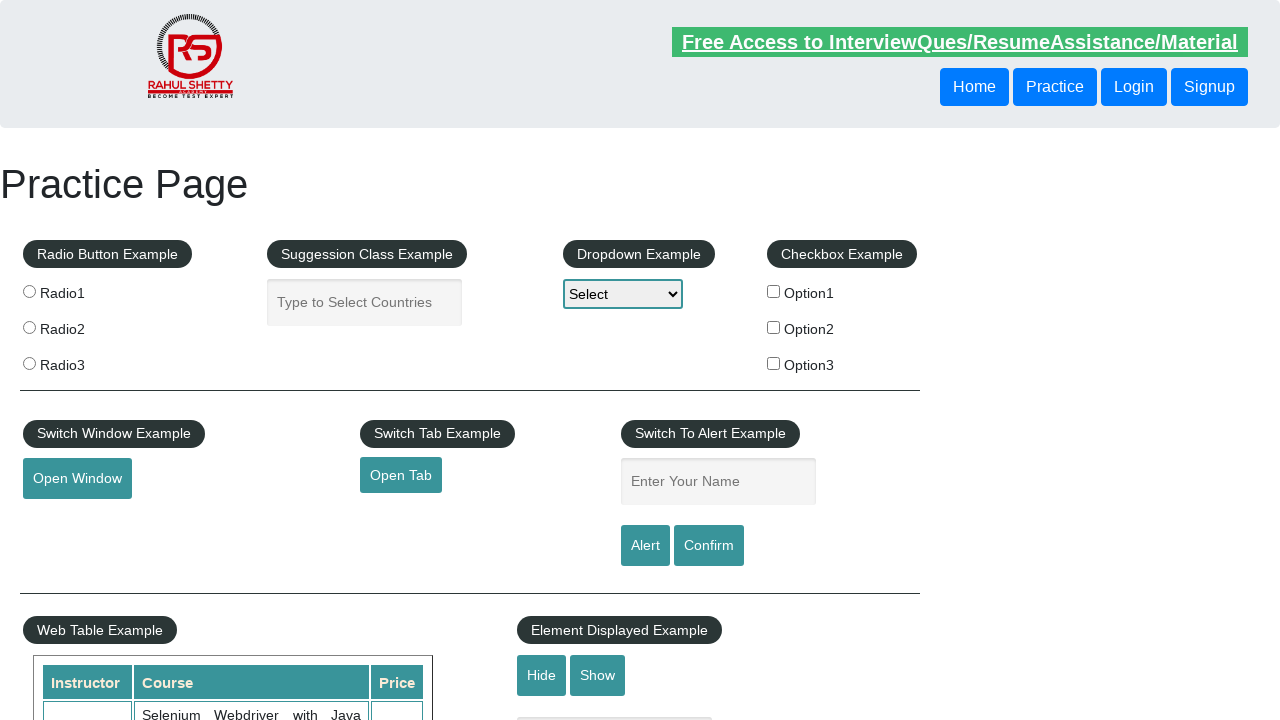

Typed 'Me' in the autocomplete field on input#autocomplete
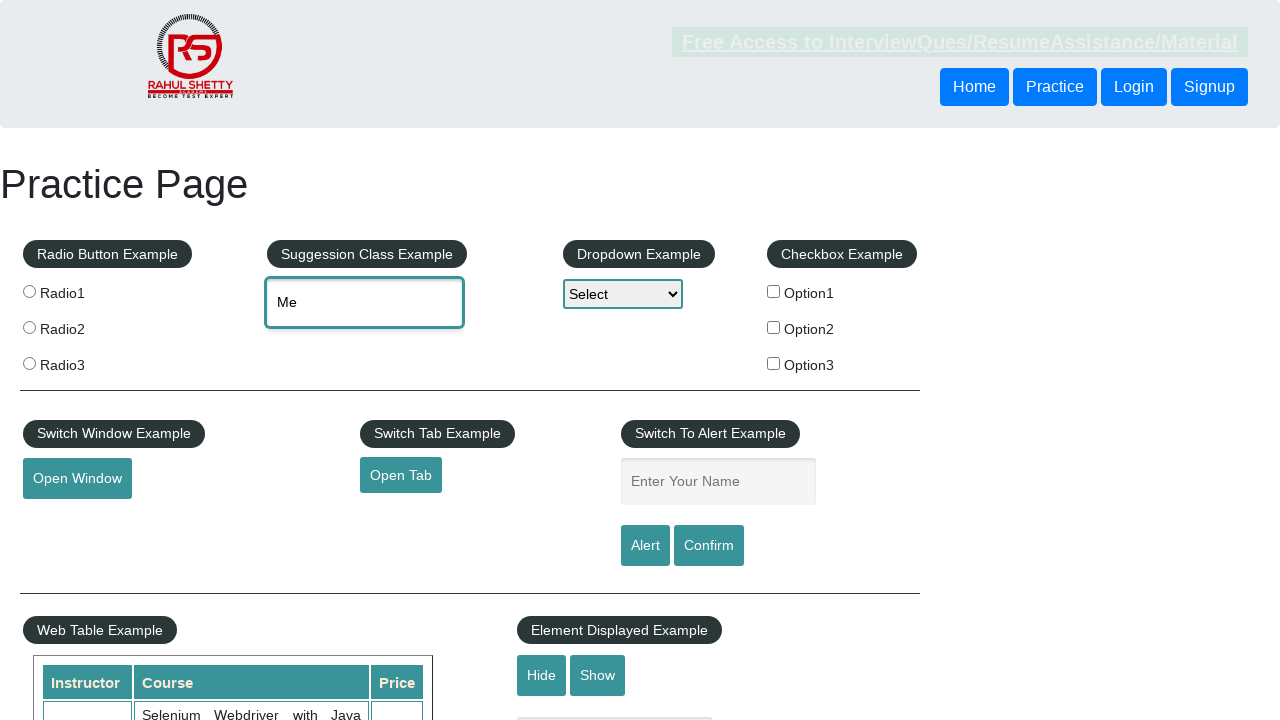

Clicked on autocomplete suggestion from dropdown at (442, 492) on div#ui-id-7
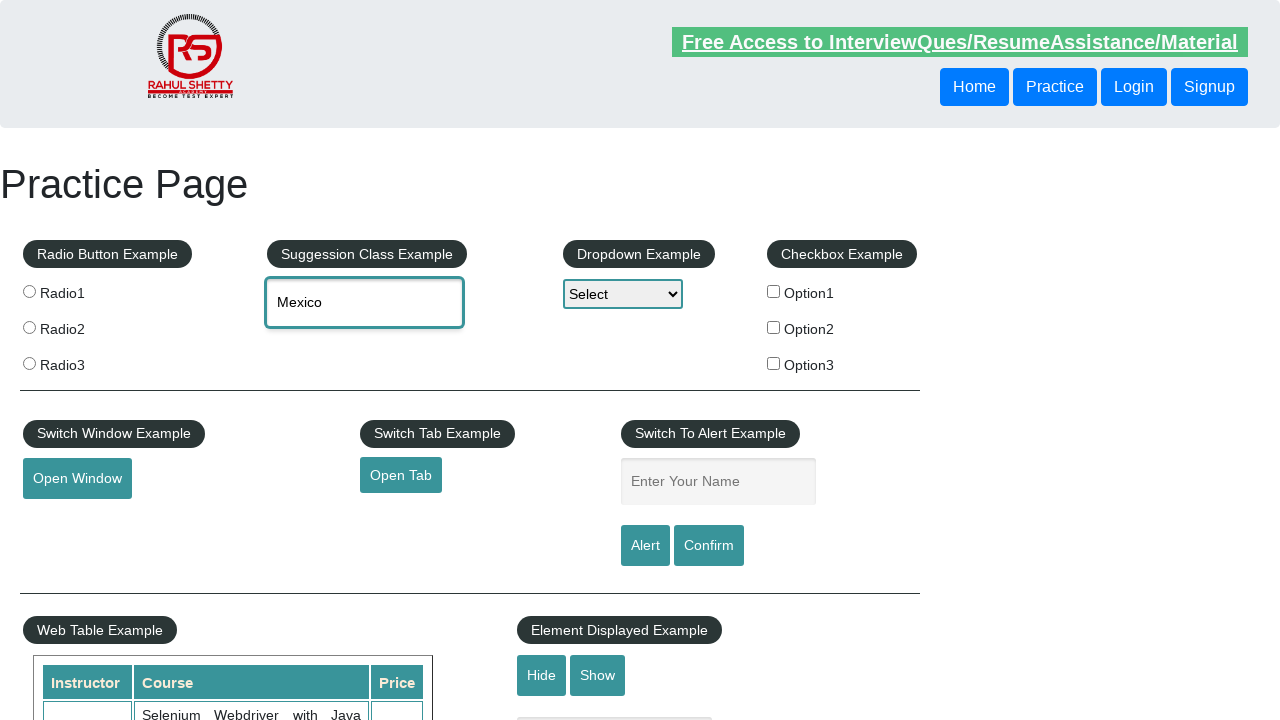

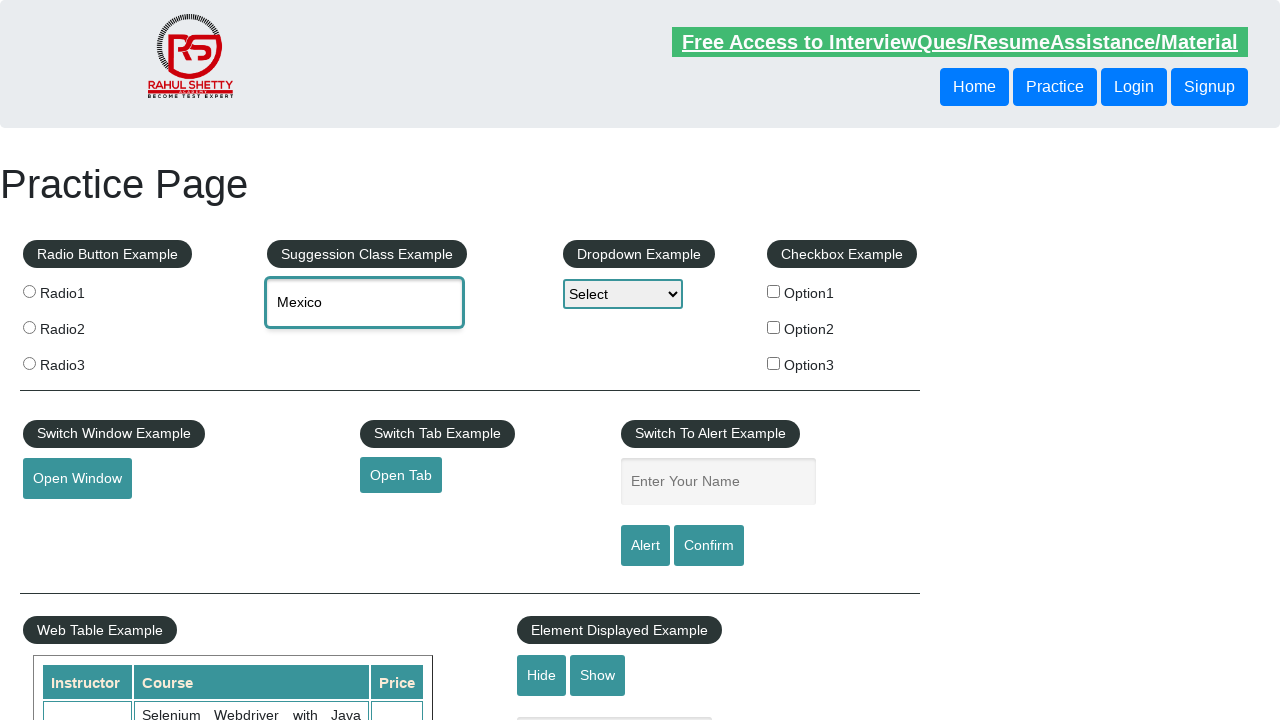